Tests starting and stopping a progress bar at 75%

Starting URL: http://www.uitestingplayground.com/progressbar

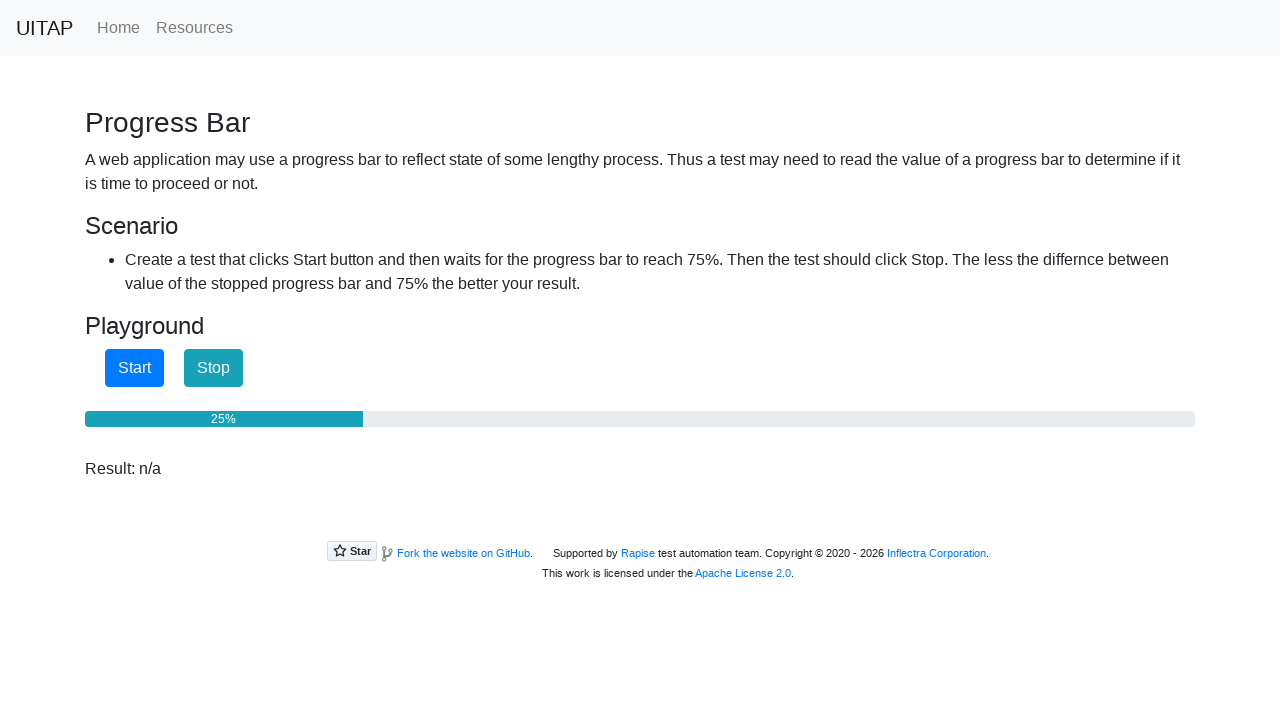

Clicked start button to begin progress bar at (134, 368) on #startButton
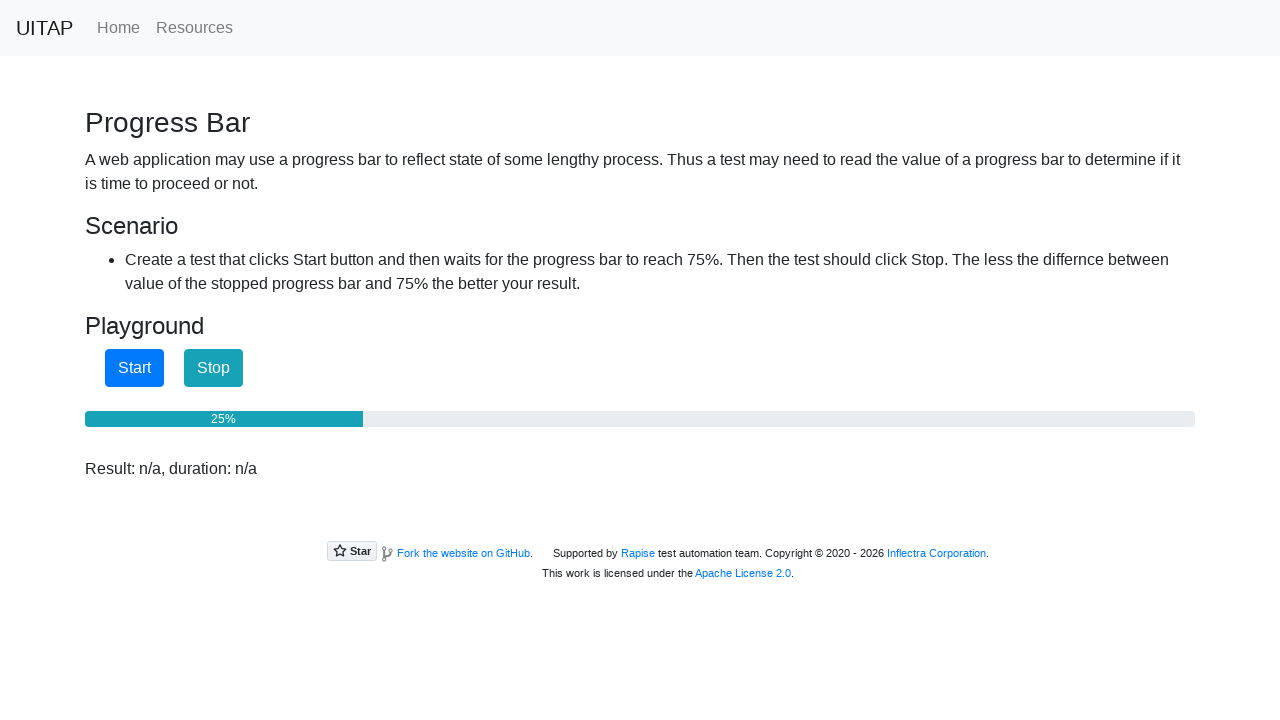

Progress bar reached 75%
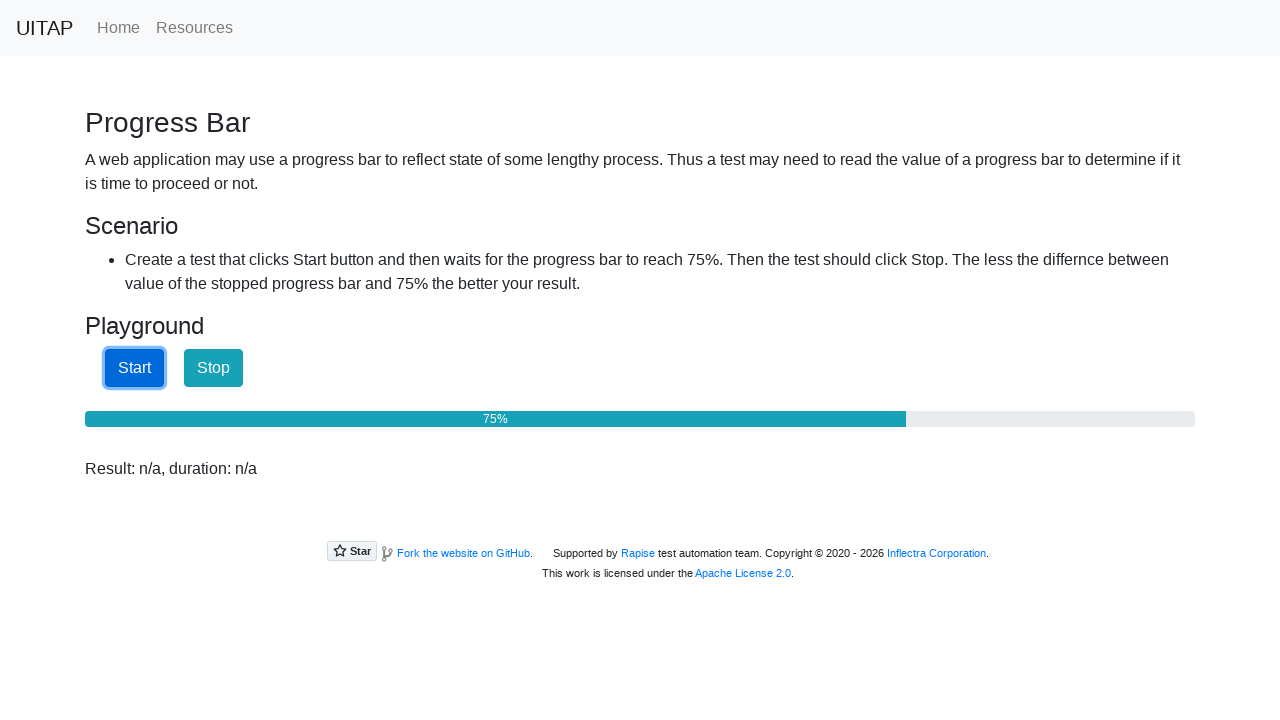

Clicked stop button to halt progress bar at 75% at (214, 368) on #stopButton
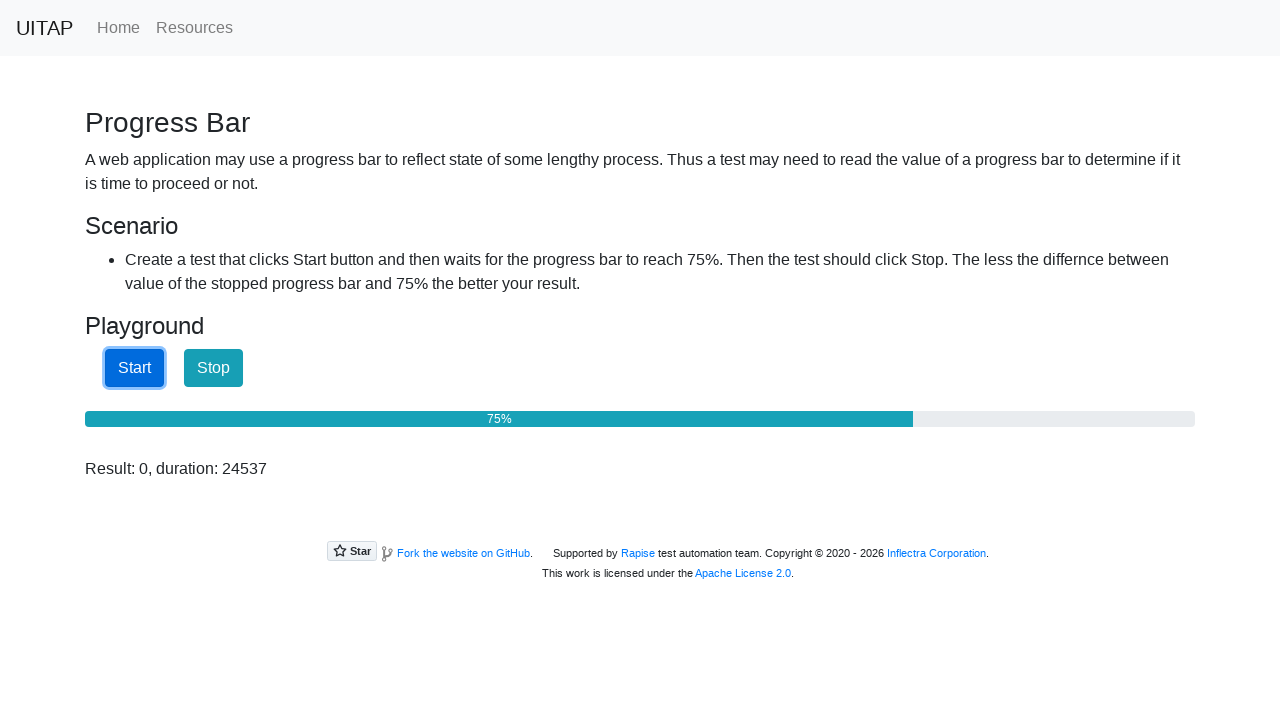

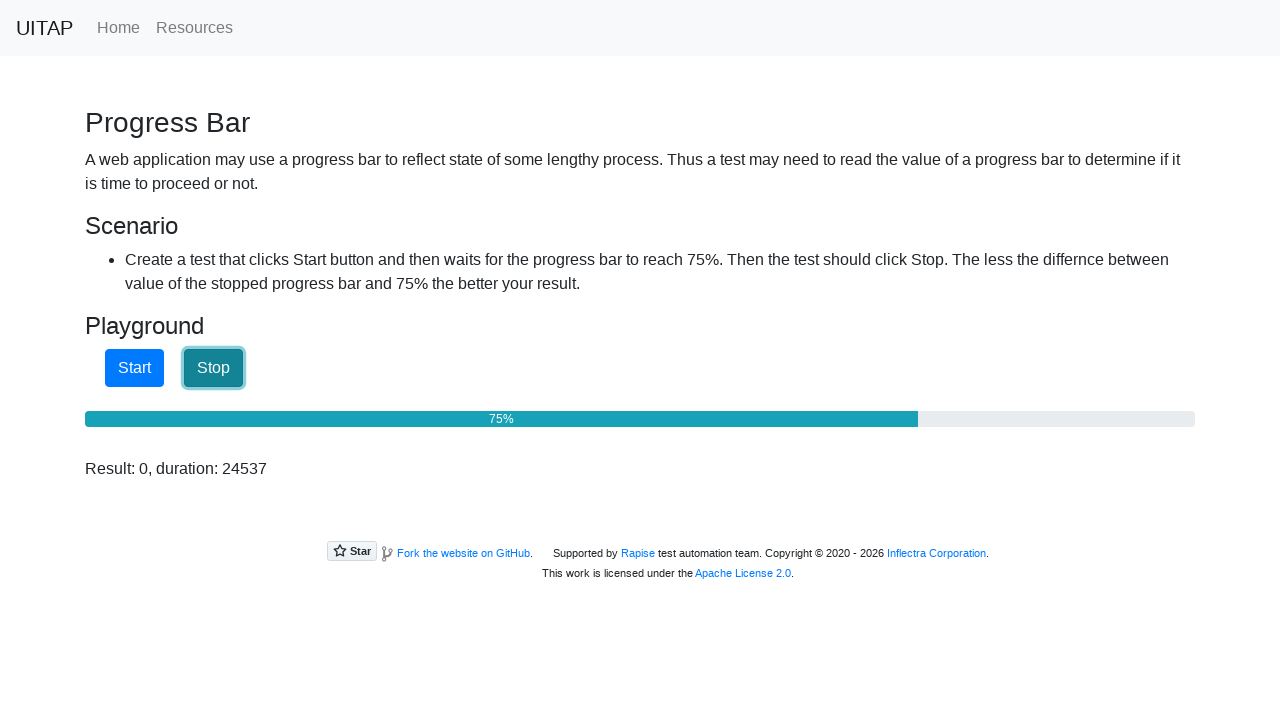